Navigates to WebdriverIO homepage and scrolls to the Get Started link in the footer

Starting URL: https://webdriver.io

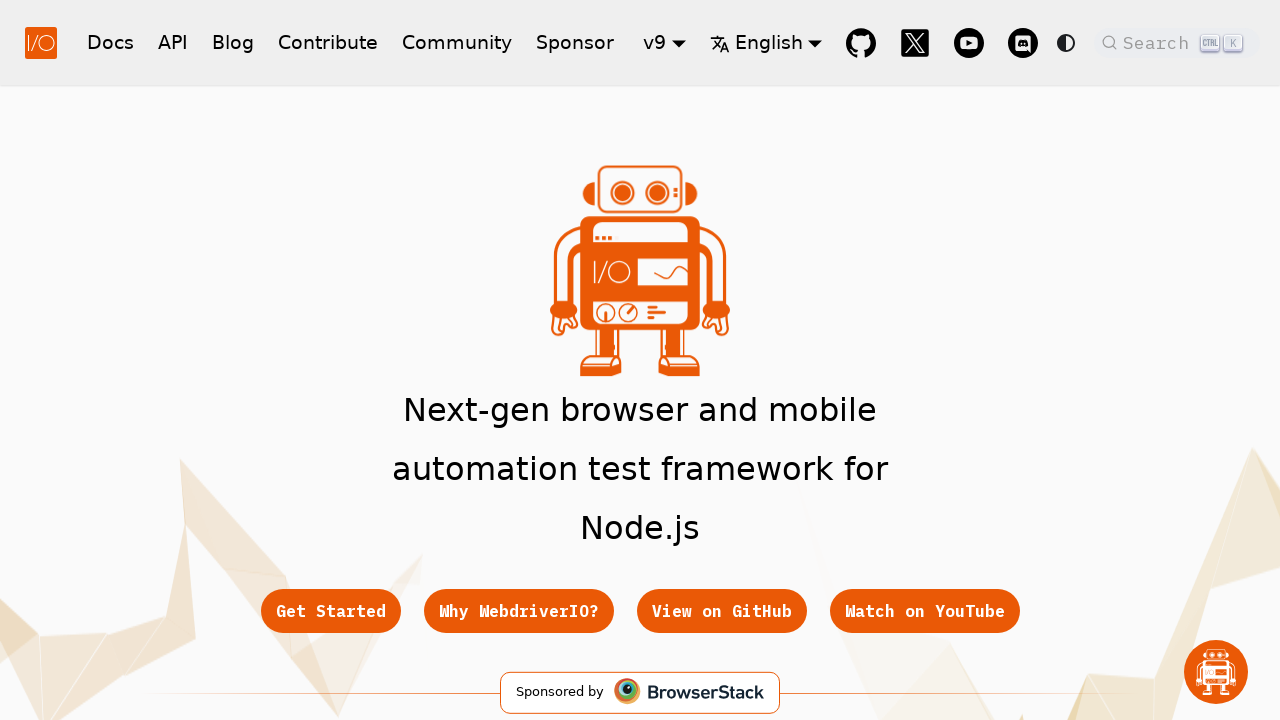

Located the Get Started link in footer
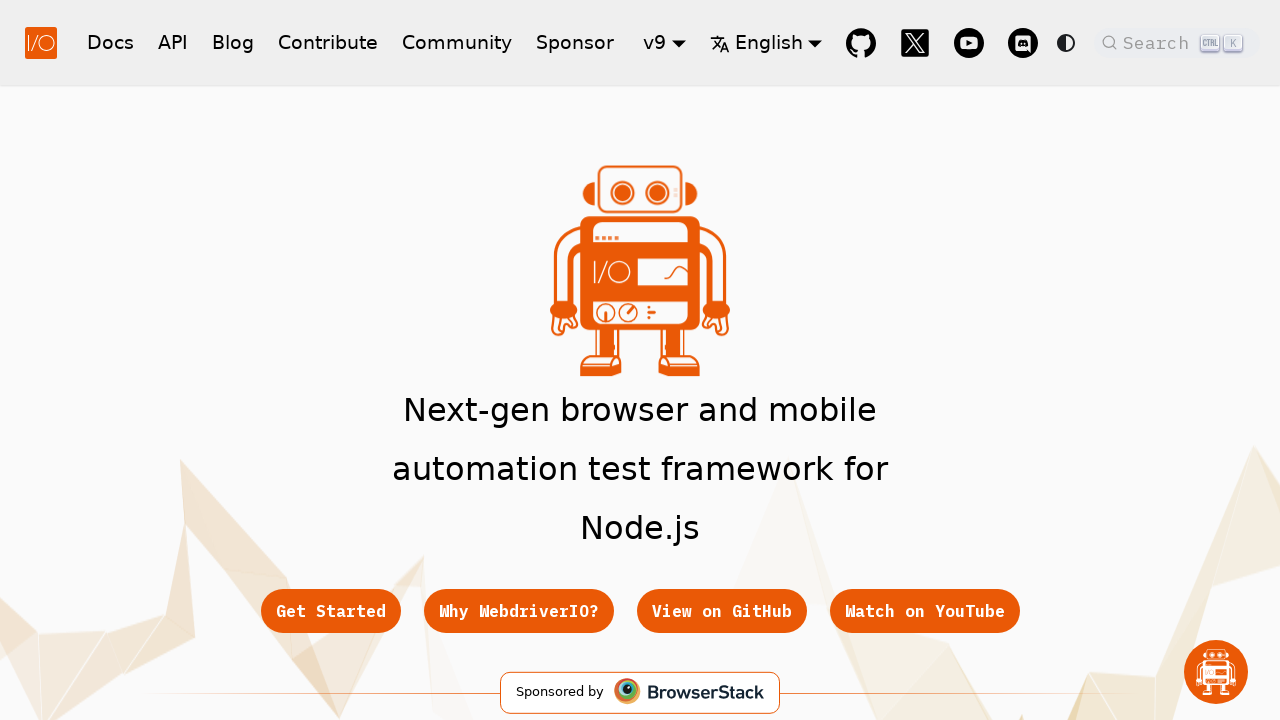

Scrolled to Get Started link in footer
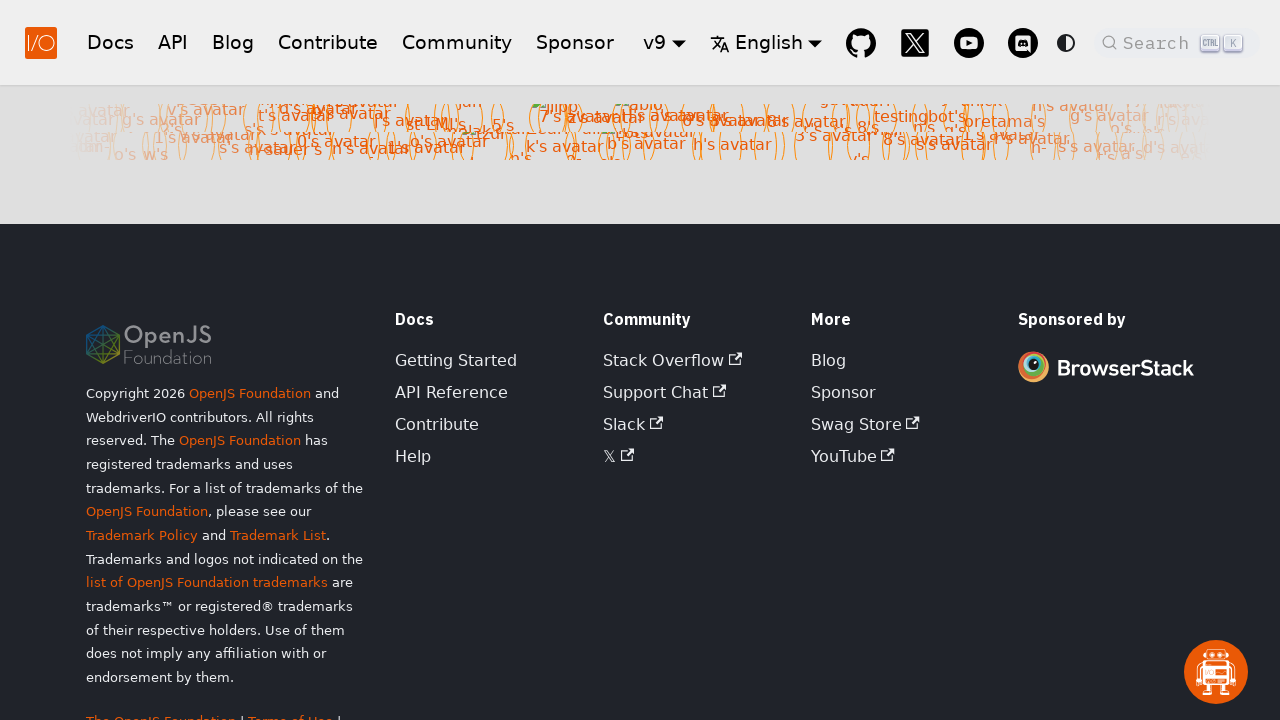

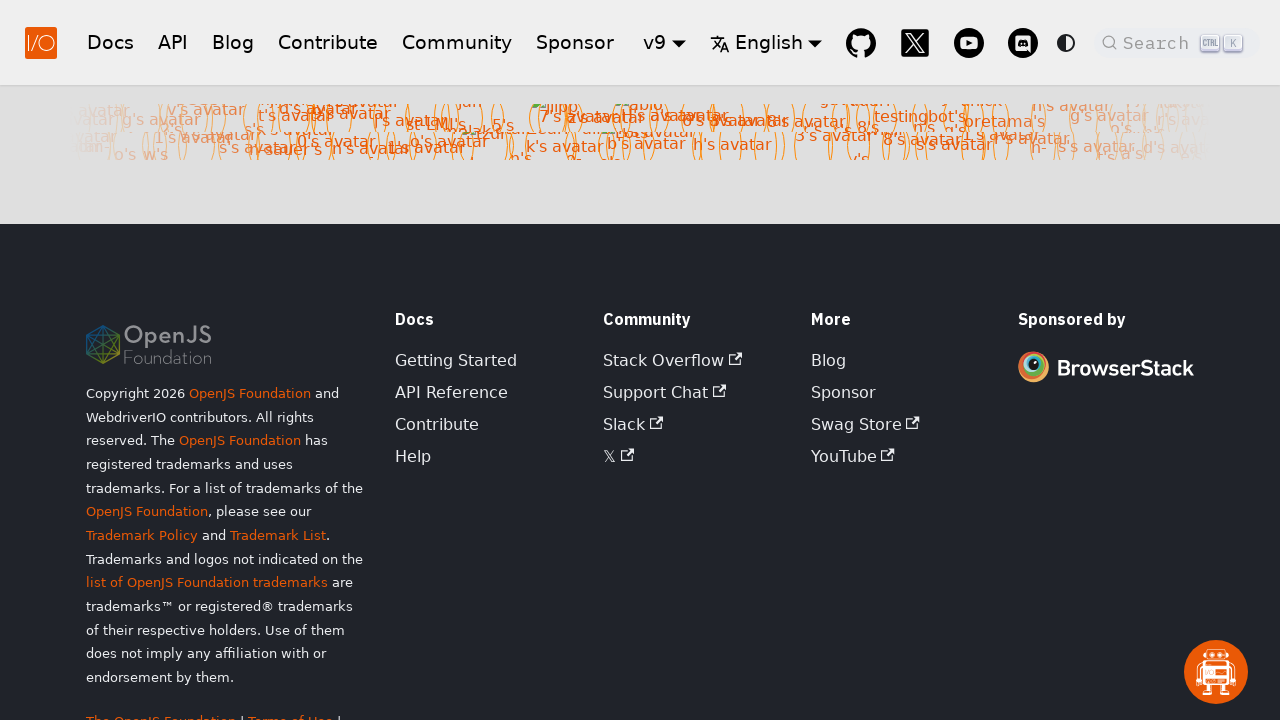